Tests that edits are saved when the edit input loses focus (blur event).

Starting URL: https://demo.playwright.dev/todomvc

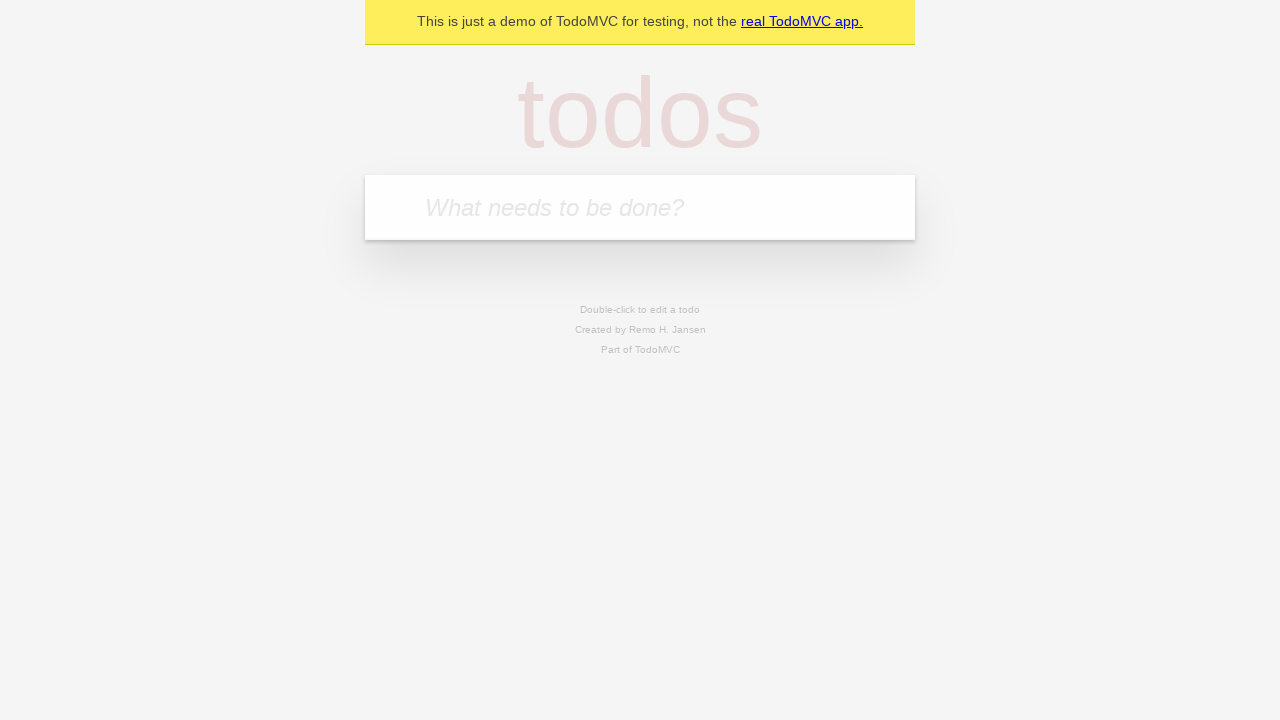

Filled todo input with 'buy some cheese' on internal:attr=[placeholder="What needs to be done?"i]
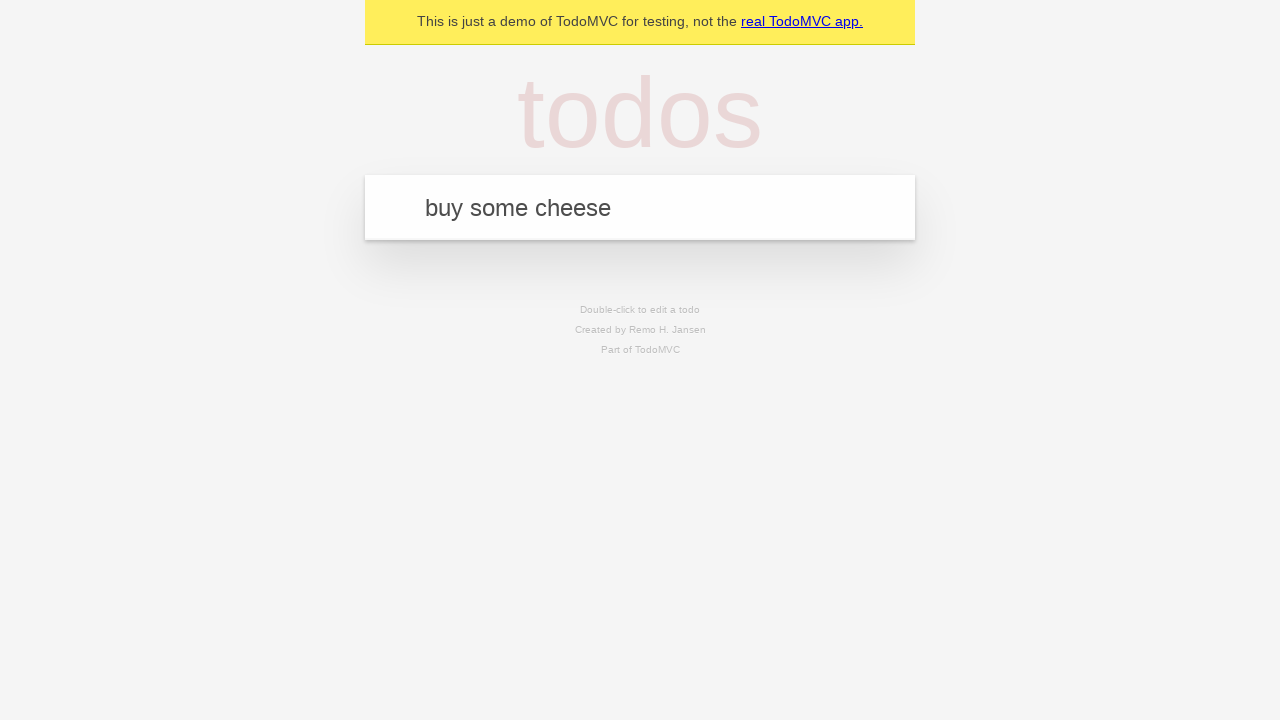

Pressed Enter to create first todo on internal:attr=[placeholder="What needs to be done?"i]
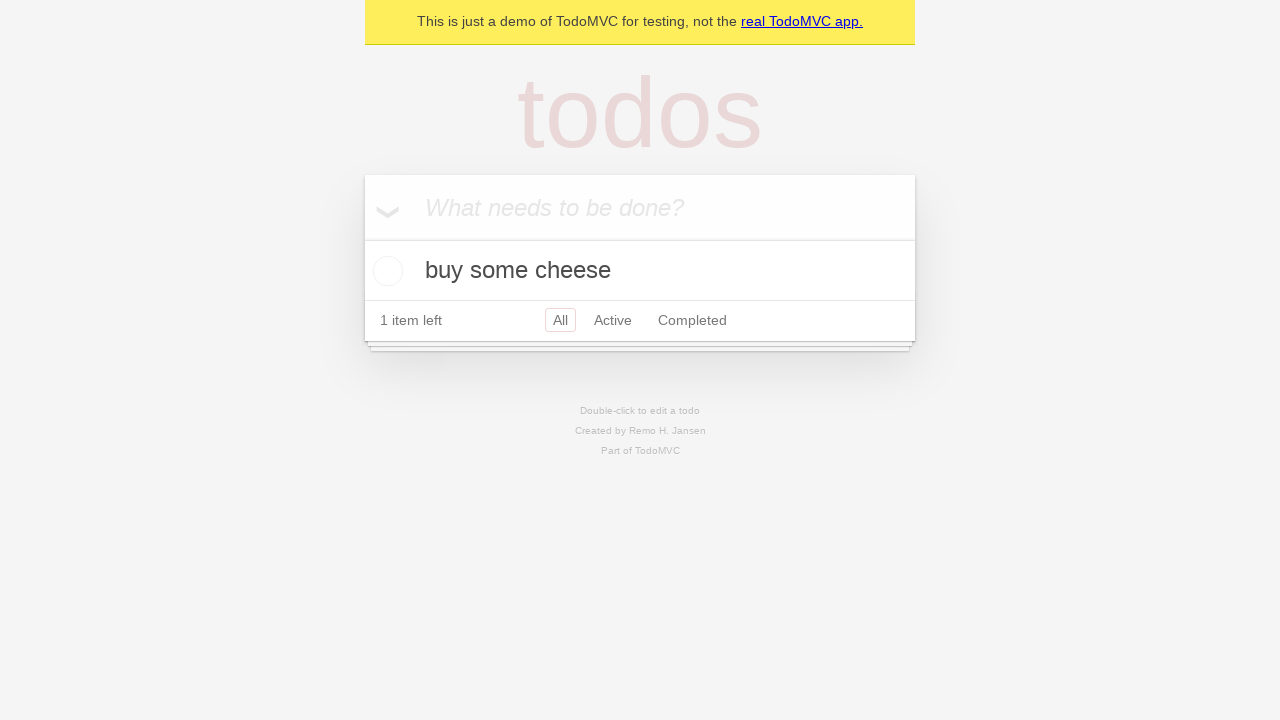

Filled todo input with 'feed the cat' on internal:attr=[placeholder="What needs to be done?"i]
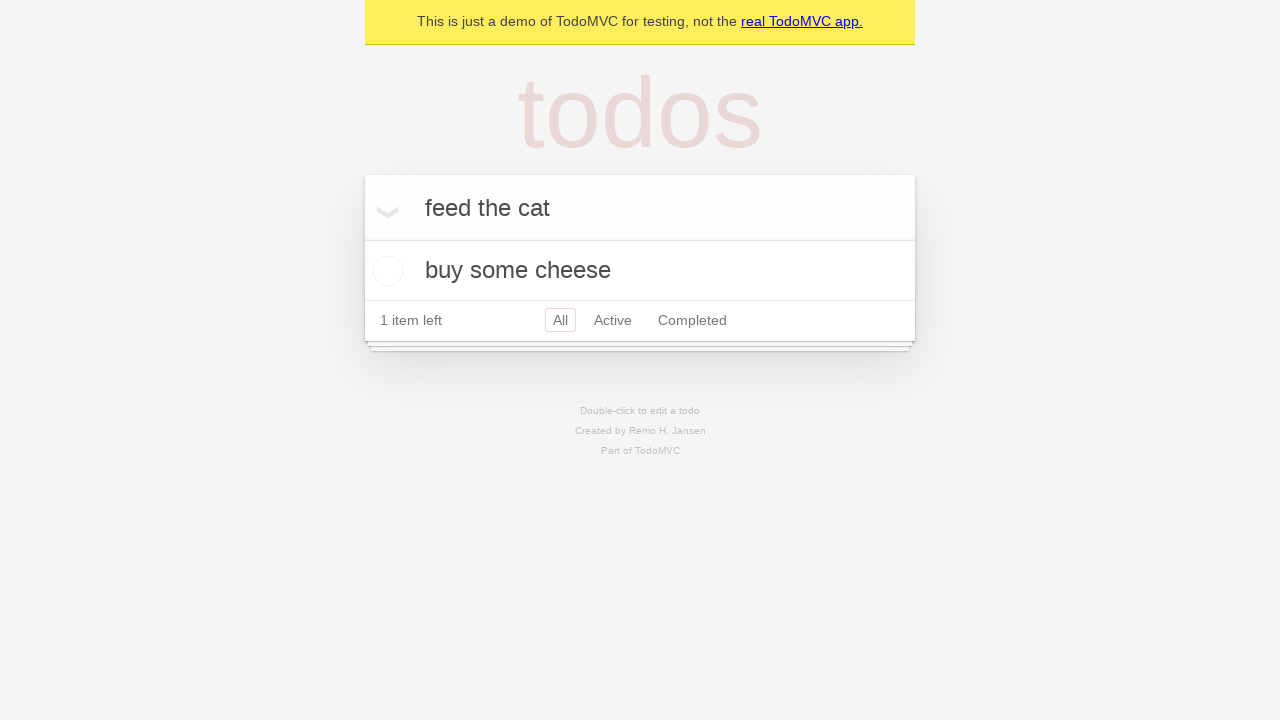

Pressed Enter to create second todo on internal:attr=[placeholder="What needs to be done?"i]
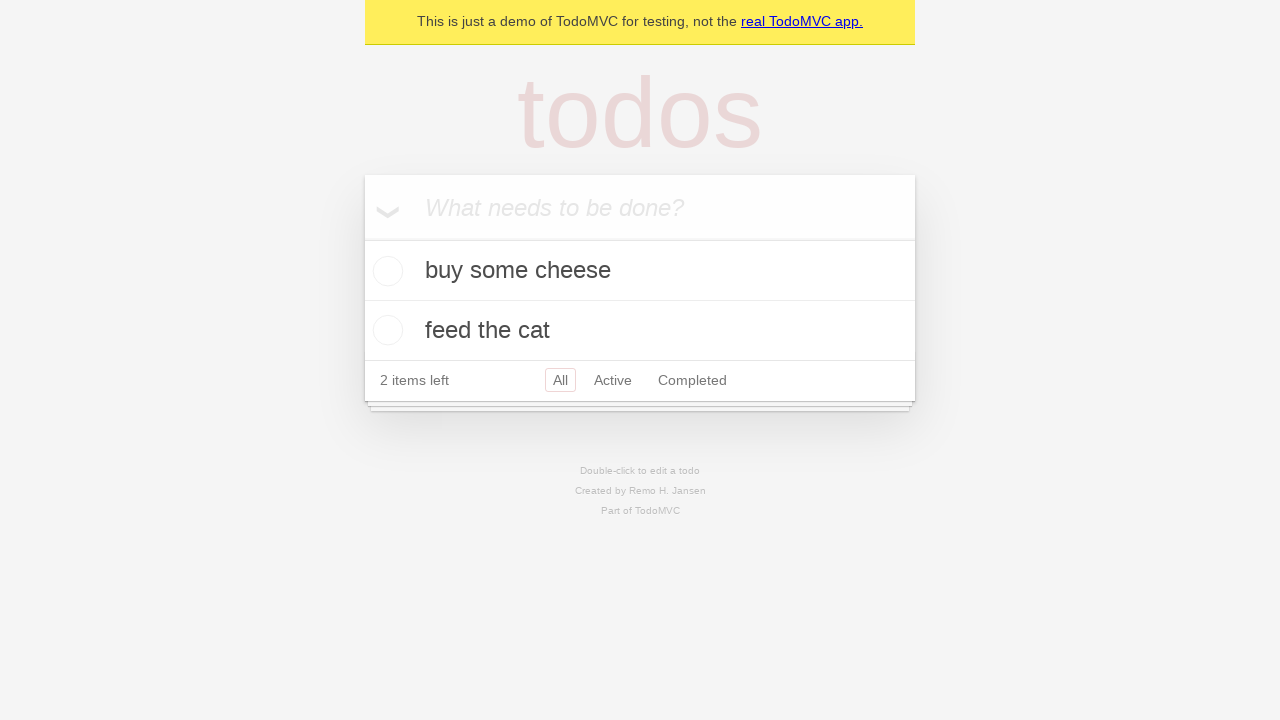

Filled todo input with 'book a doctors appointment' on internal:attr=[placeholder="What needs to be done?"i]
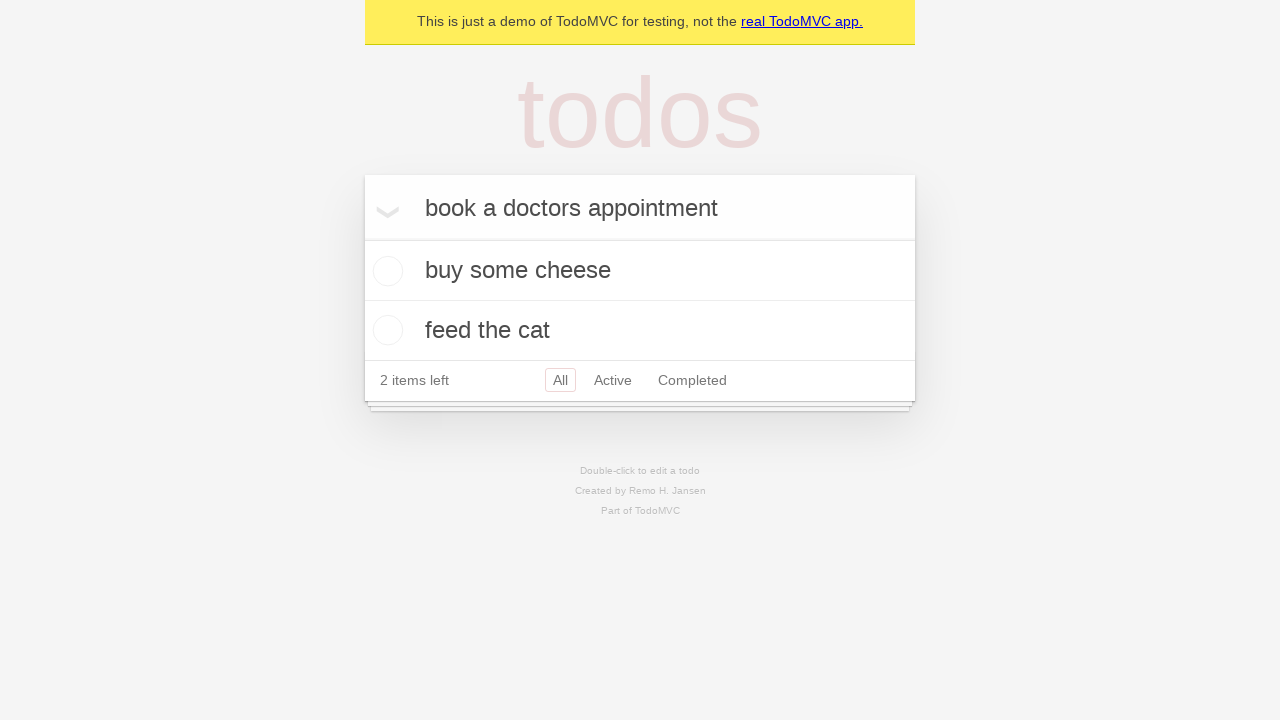

Pressed Enter to create third todo on internal:attr=[placeholder="What needs to be done?"i]
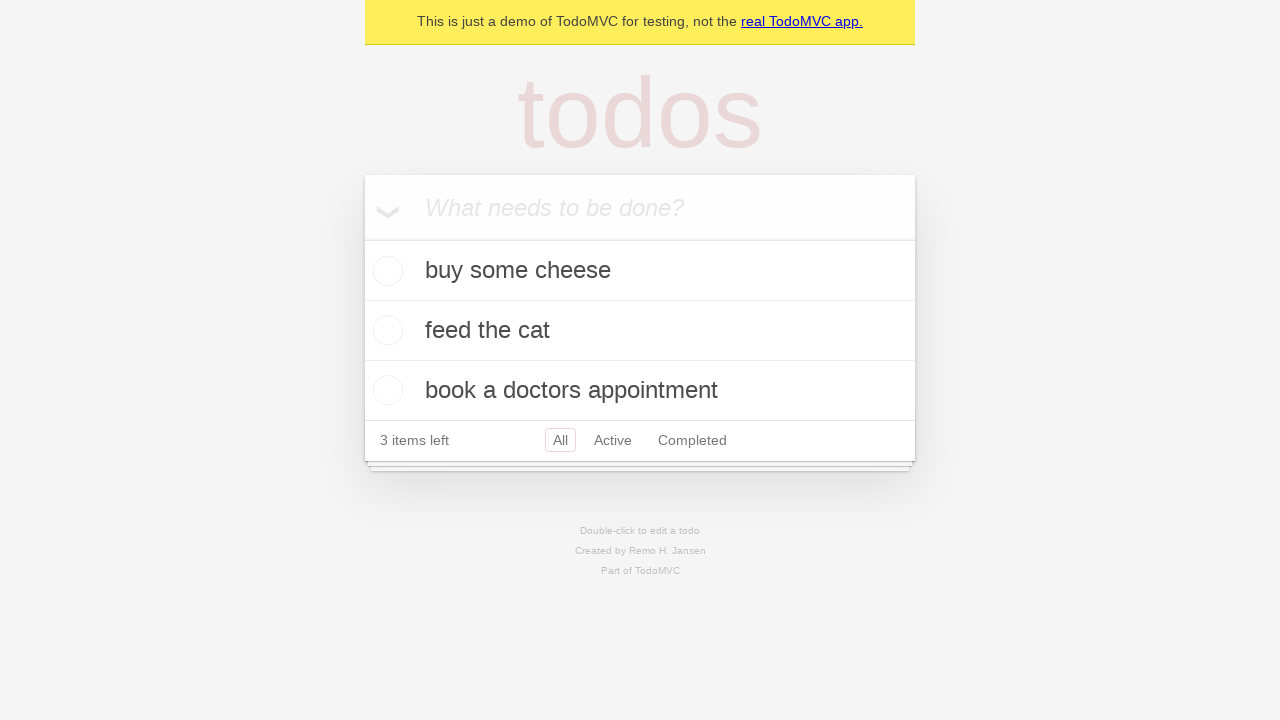

Double-clicked second todo item to enter edit mode at (640, 331) on internal:testid=[data-testid="todo-item"s] >> nth=1
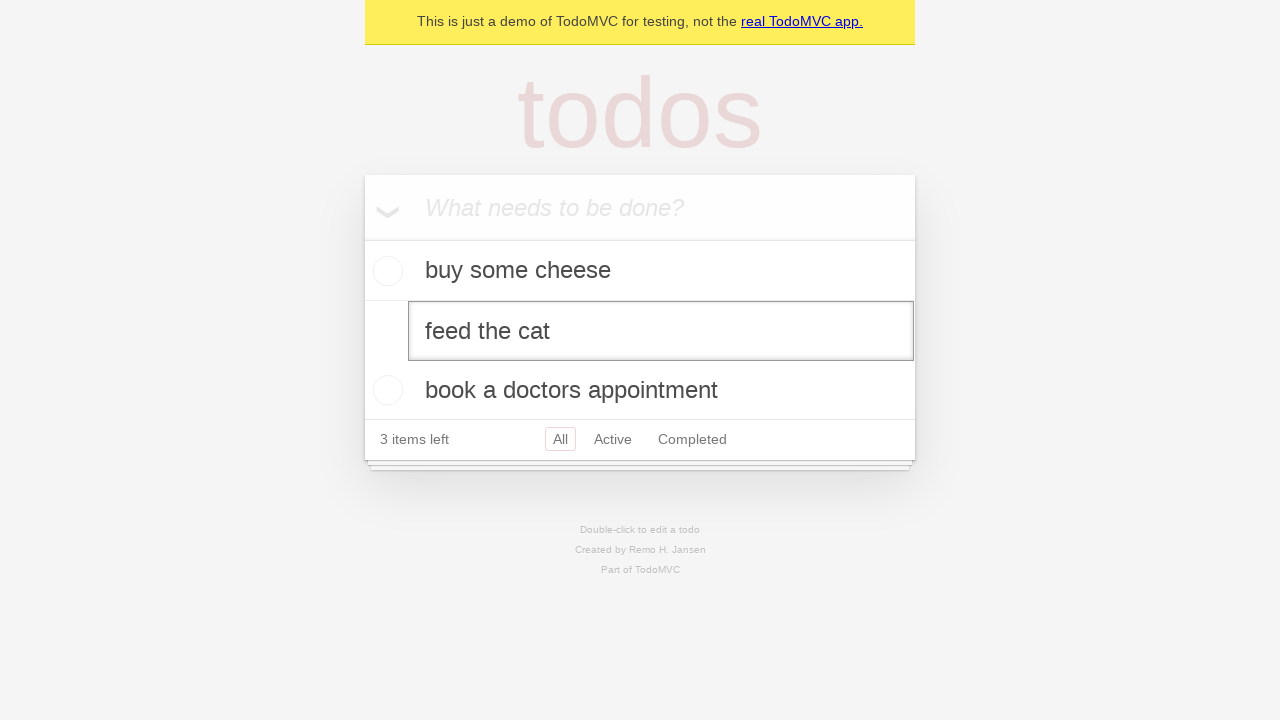

Filled edit textbox with 'buy some sausages' on internal:testid=[data-testid="todo-item"s] >> nth=1 >> internal:role=textbox[nam
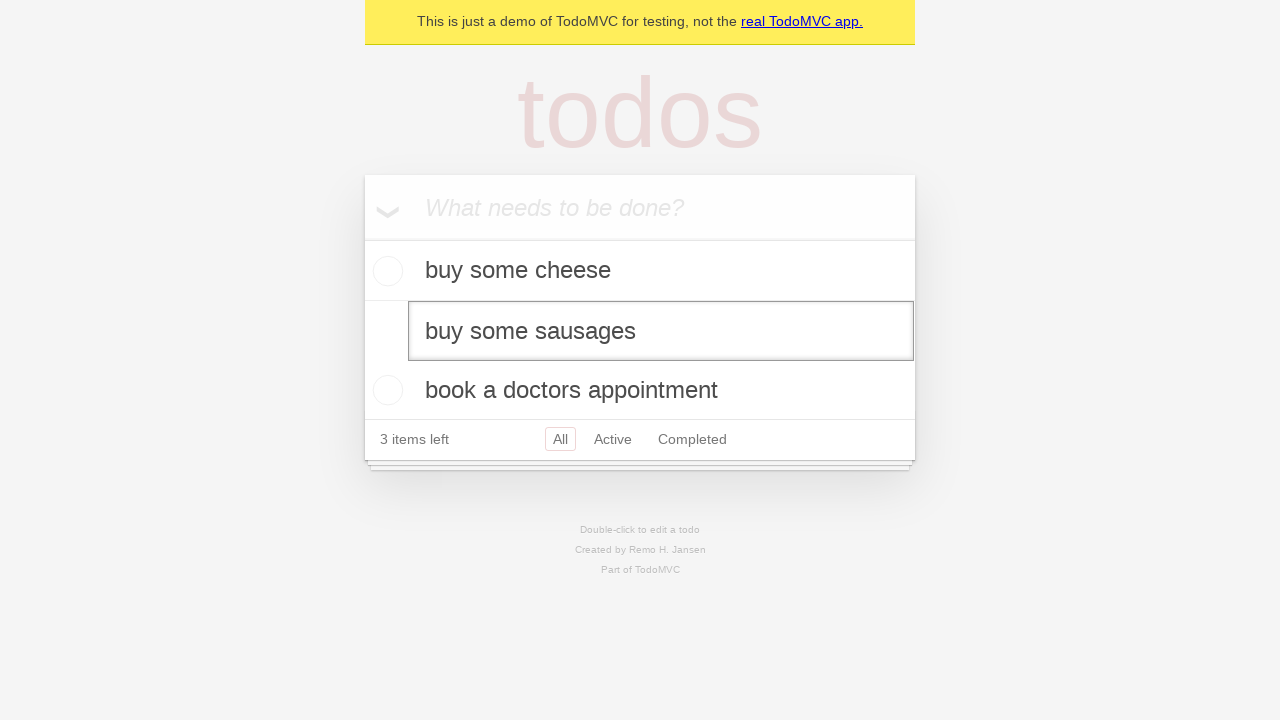

Dispatched blur event on edit textbox to trigger save
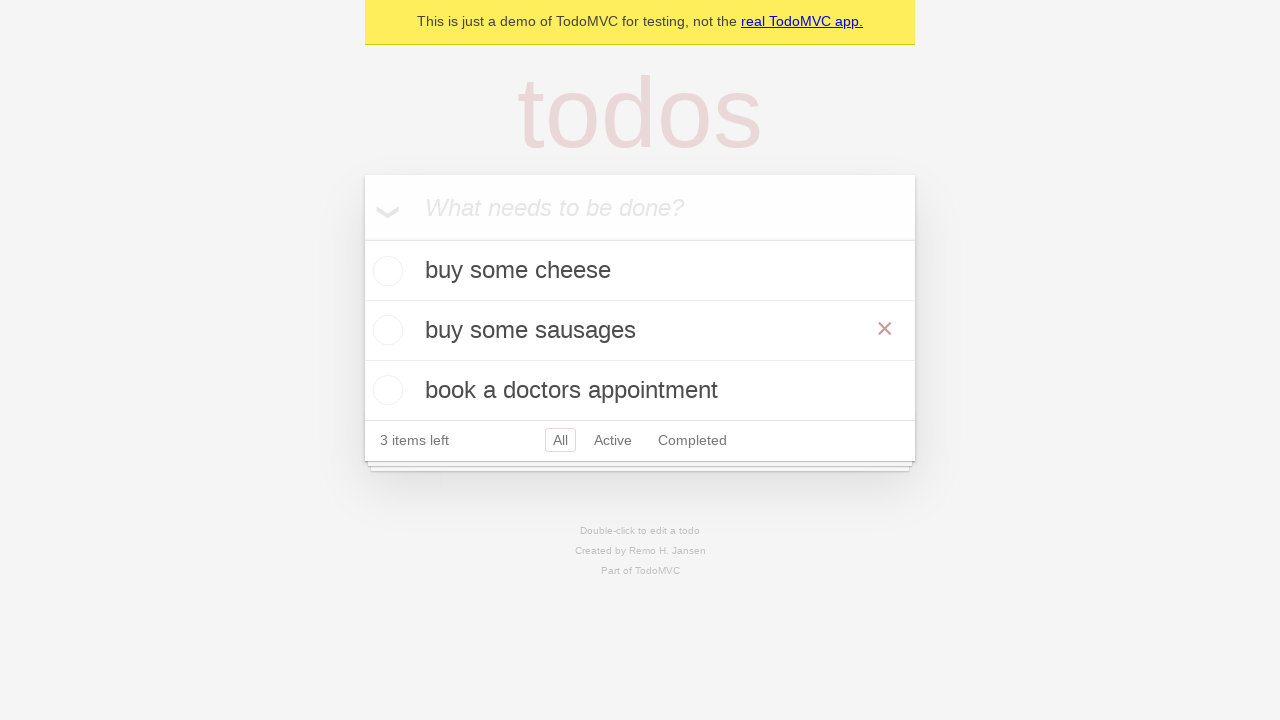

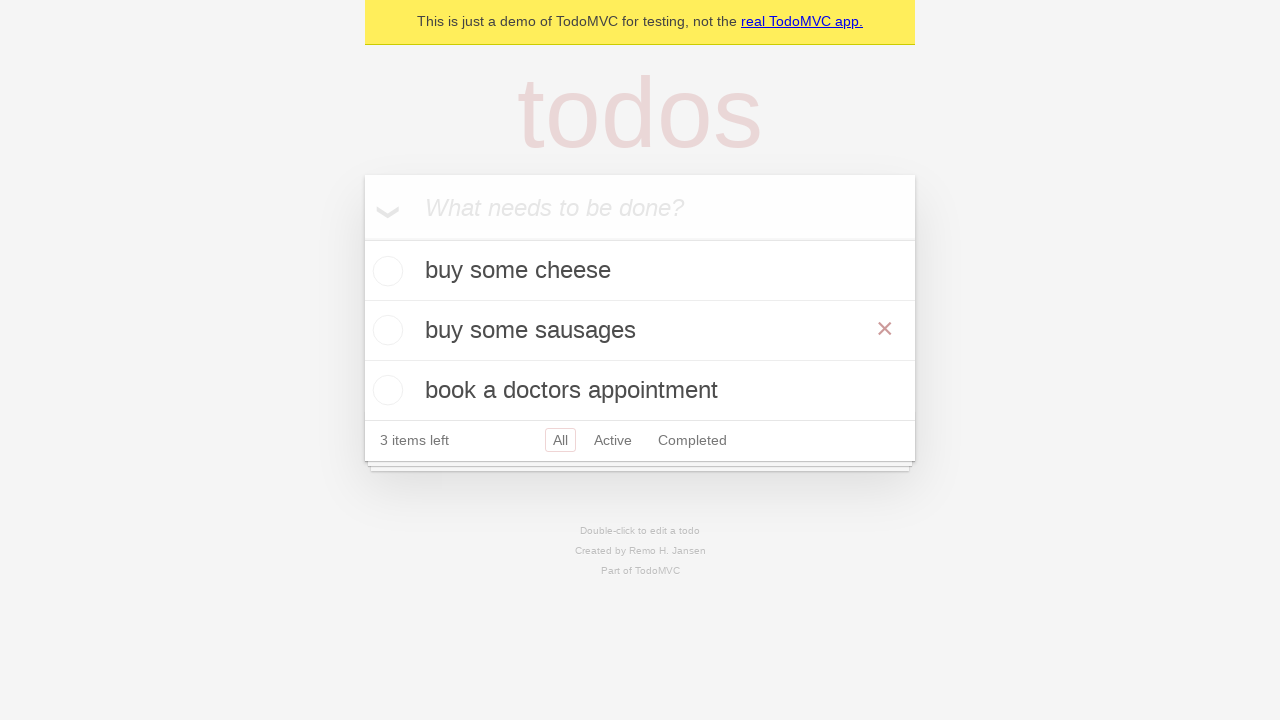